Tests the BlazeDemo flight search by clicking the Find Flights button and verifying that flight results (specifically Virgin America) are displayed in the results table.

Starting URL: http://blazedemo.com

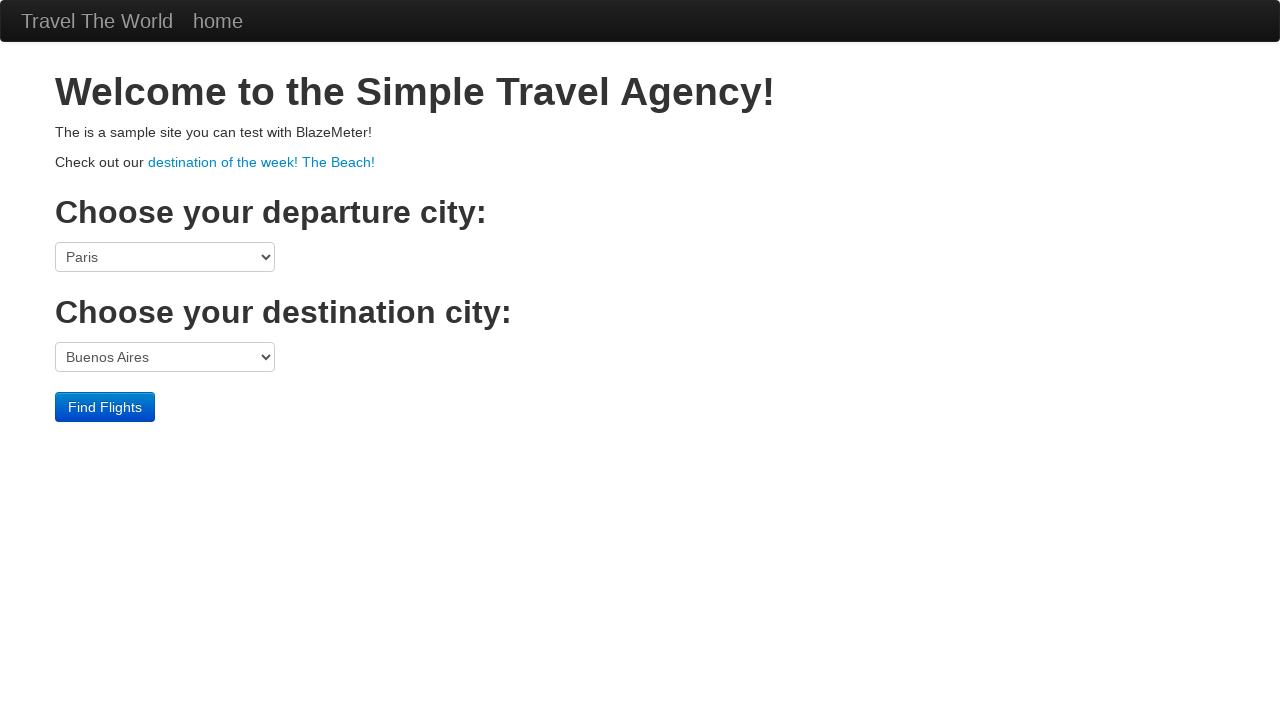

Clicked the Find Flights button at (105, 407) on input[type='submit']
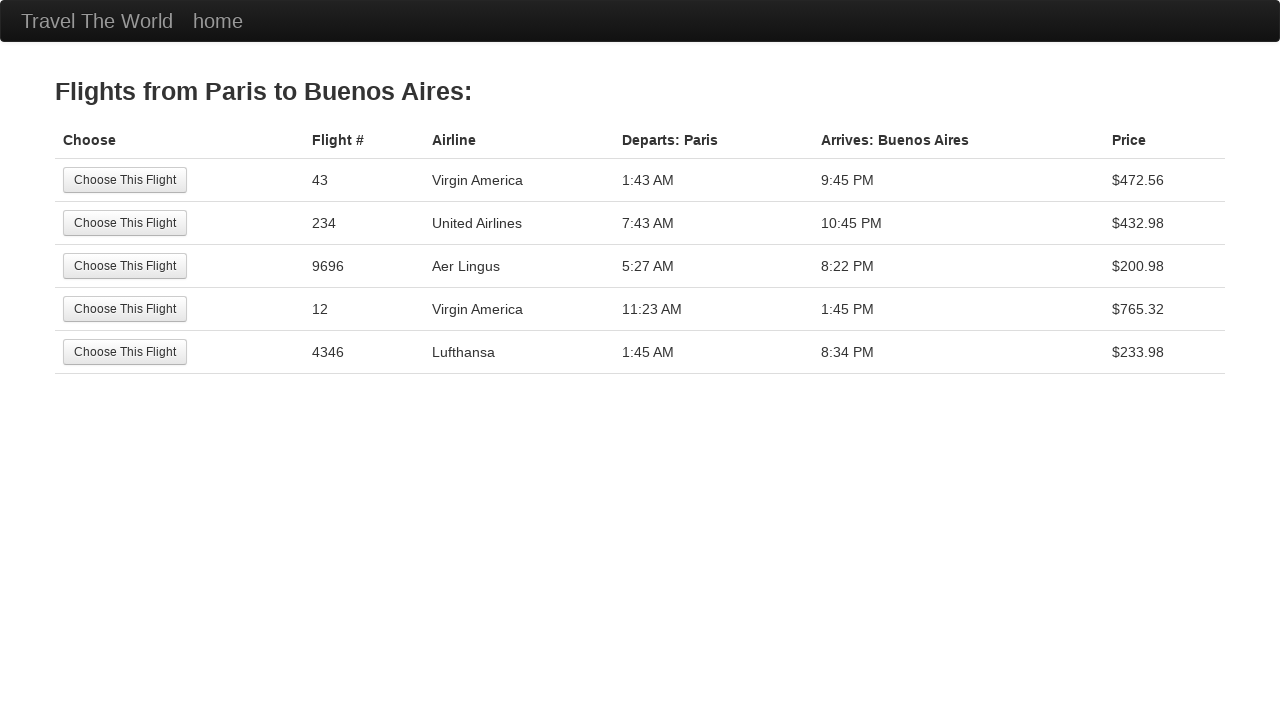

Flight results table loaded and first row airline cell appeared
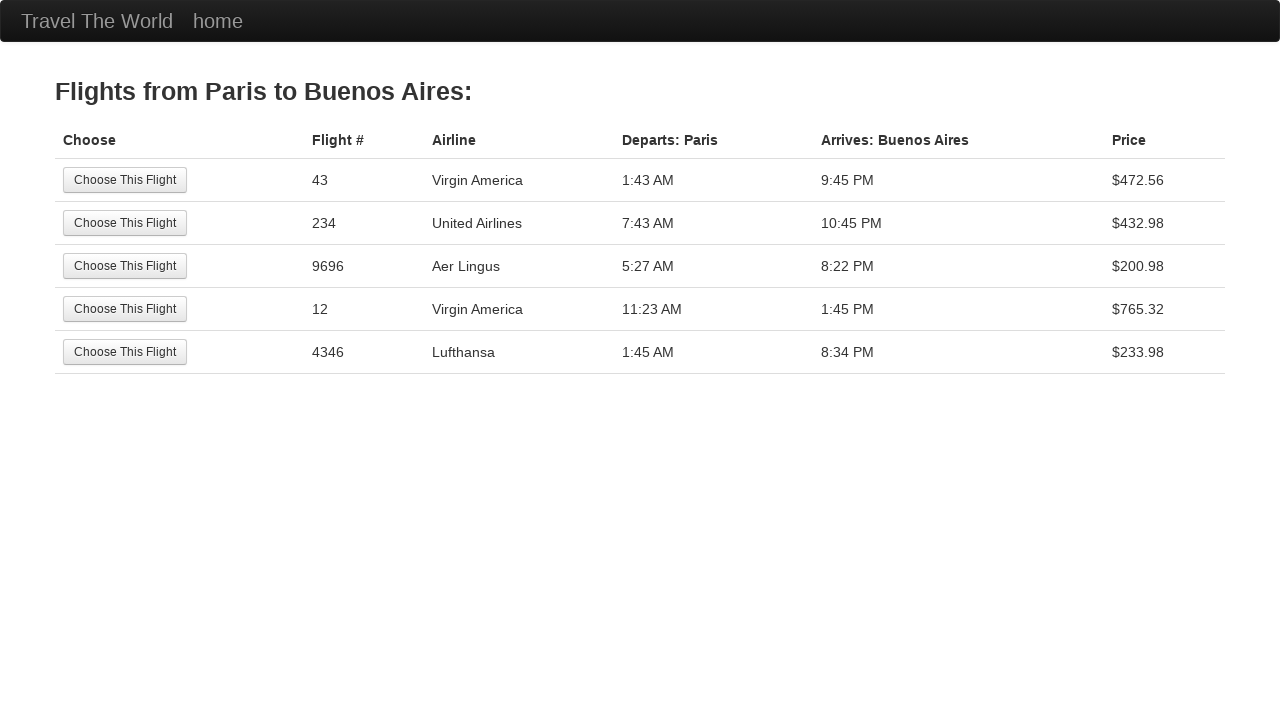

Verified that the airline cell in the first flight result row is visible
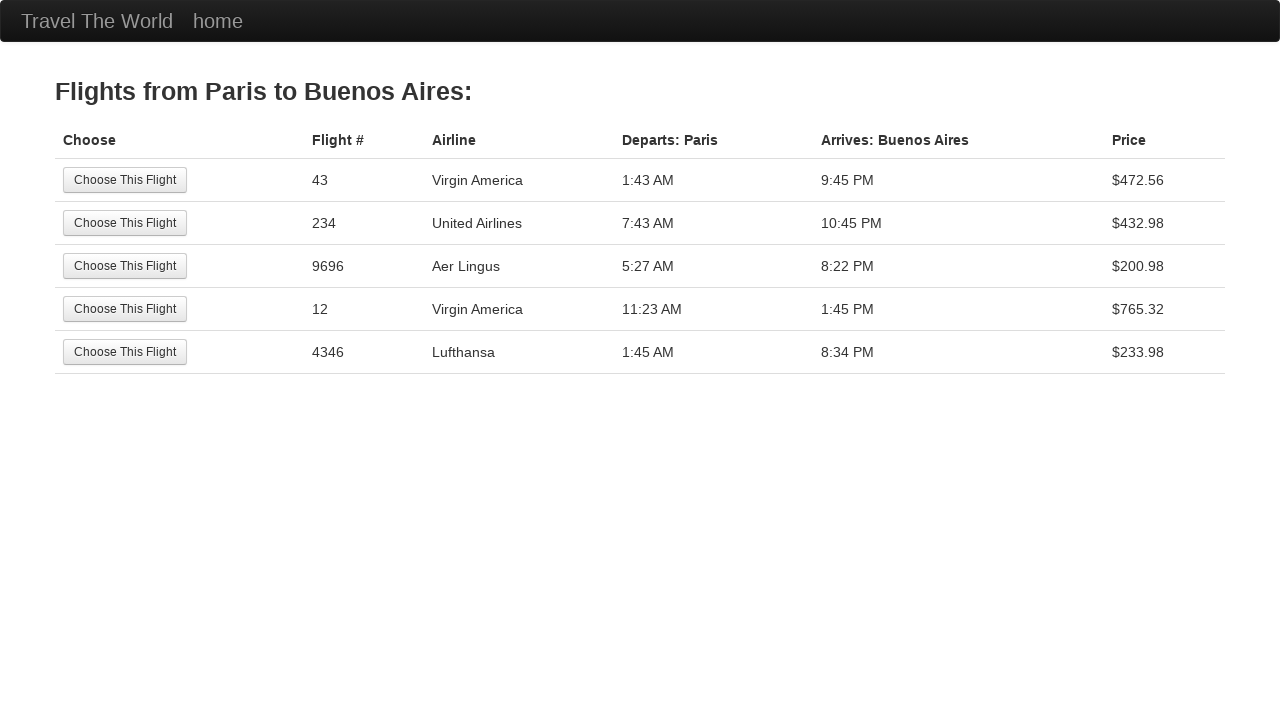

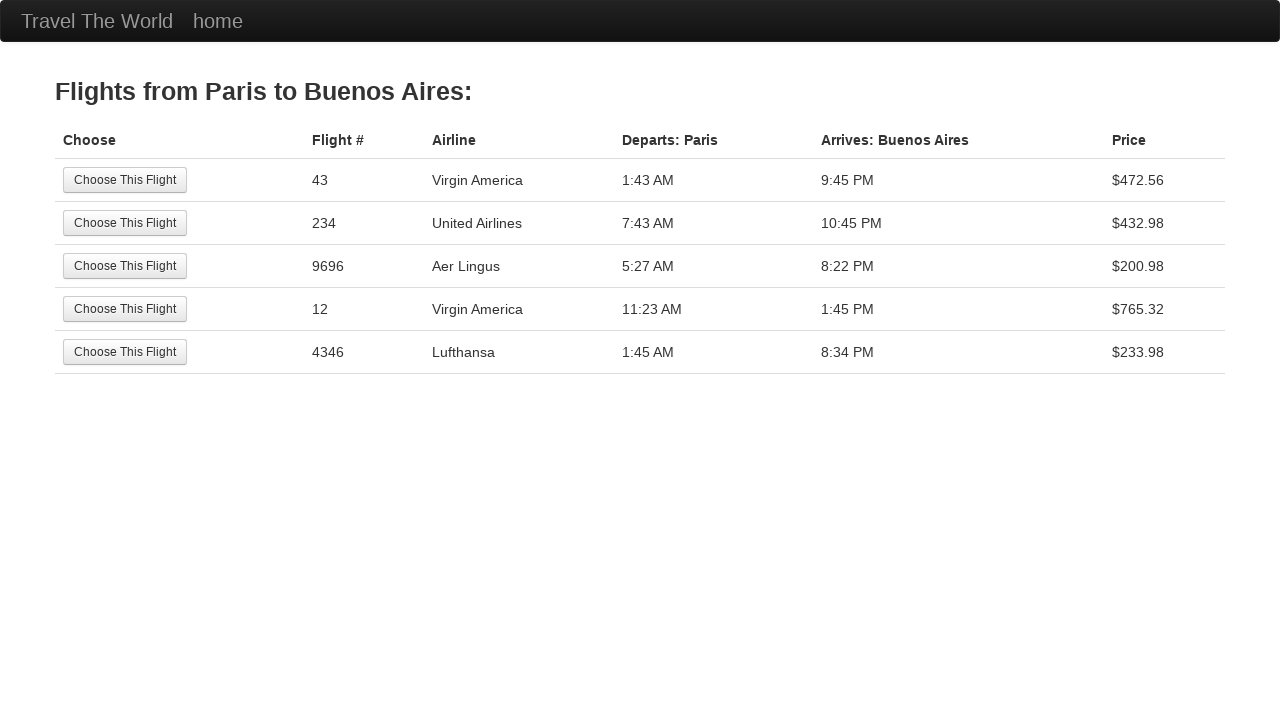